Tests a personal notes application by navigating to the notes page, adding three notes with titles and descriptions, and then searching for each note by title.

Starting URL: https://material.playwrightvn.com/

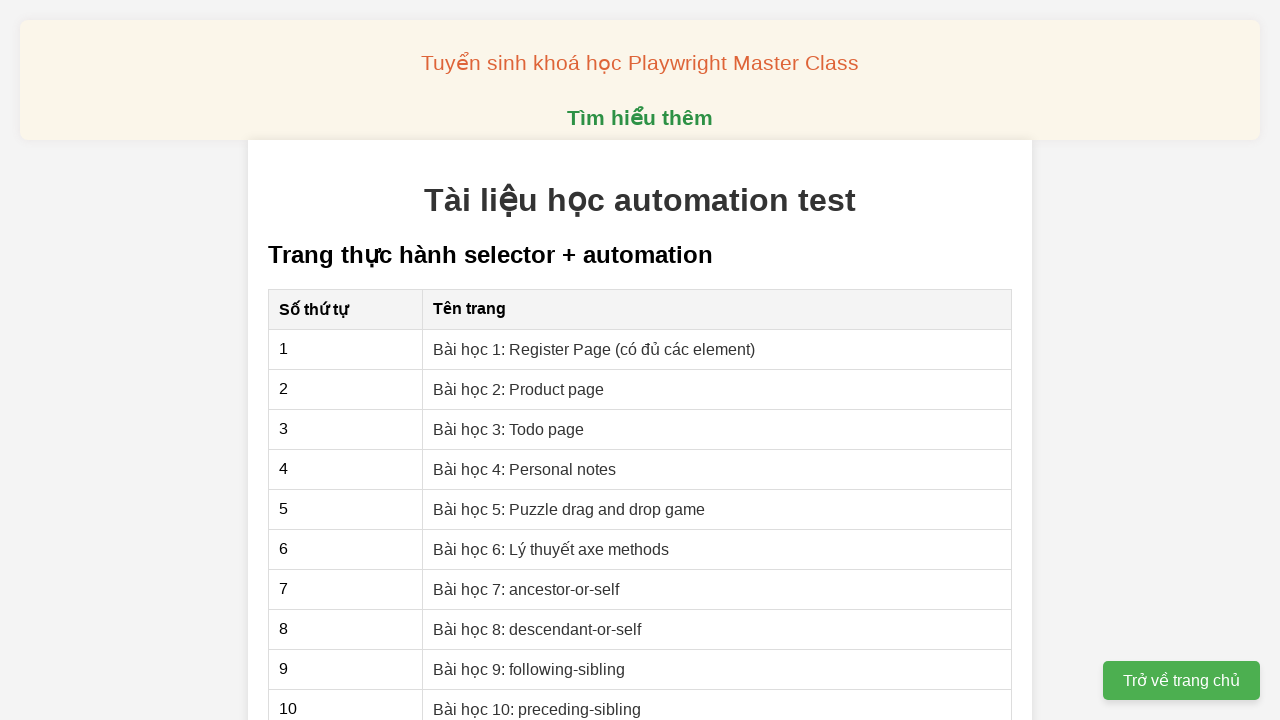

Clicked link to navigate to personal notes page at (525, 469) on xpath=//a[@href='04-xpath-personal-notes.html']
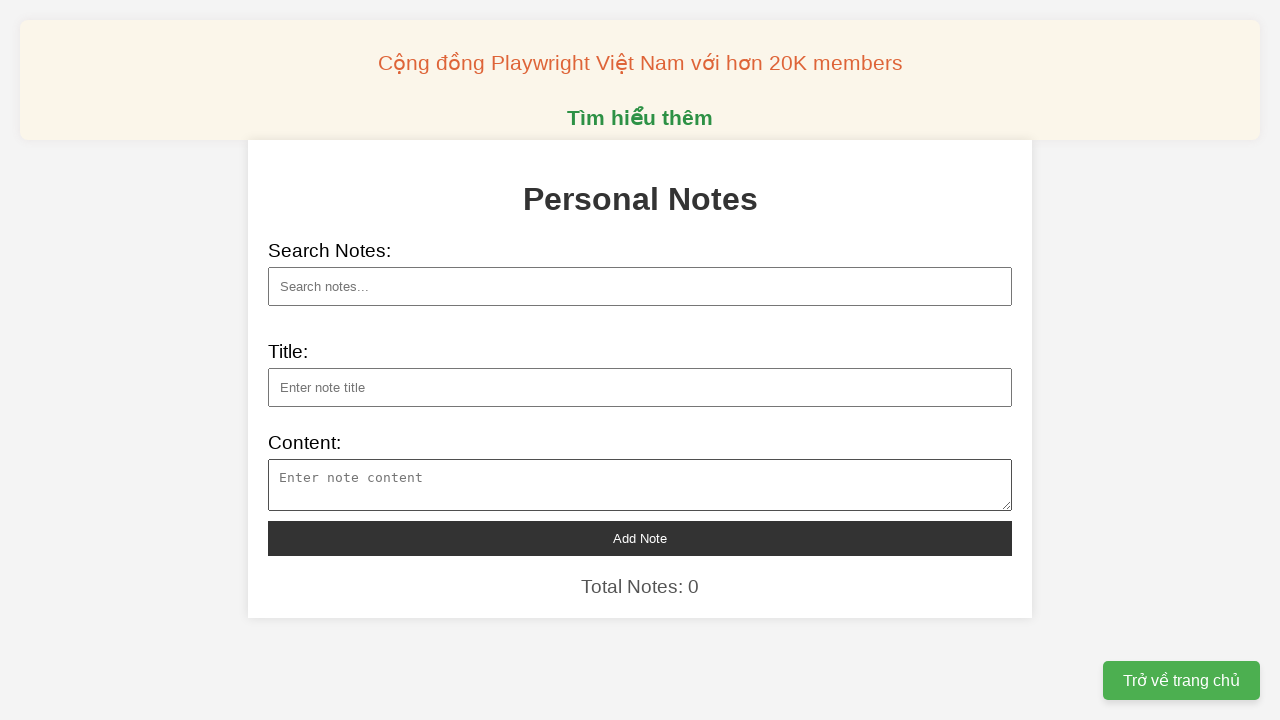

Notes page loaded and note title input field is visible
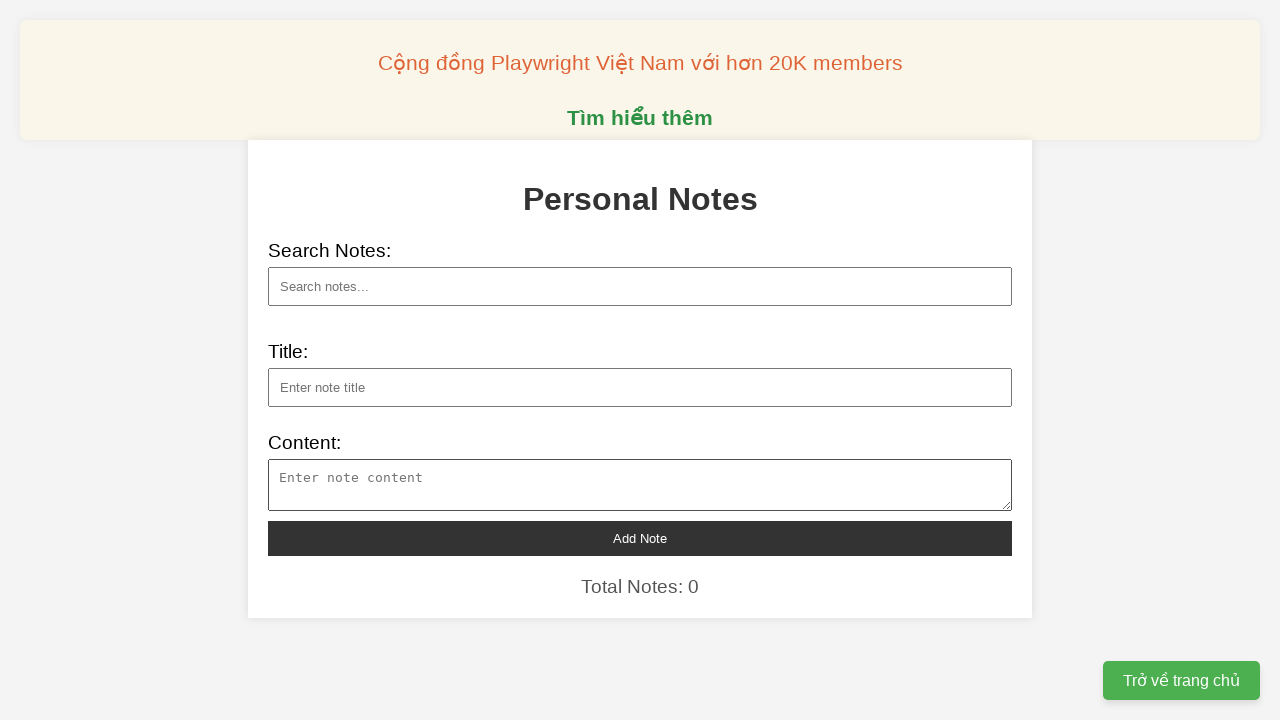

Filled note title field with 'Trợ lý ảo hỗ trợ công chức sau sáp nhập tỉnh' on xpath=//input[@id='note-title']
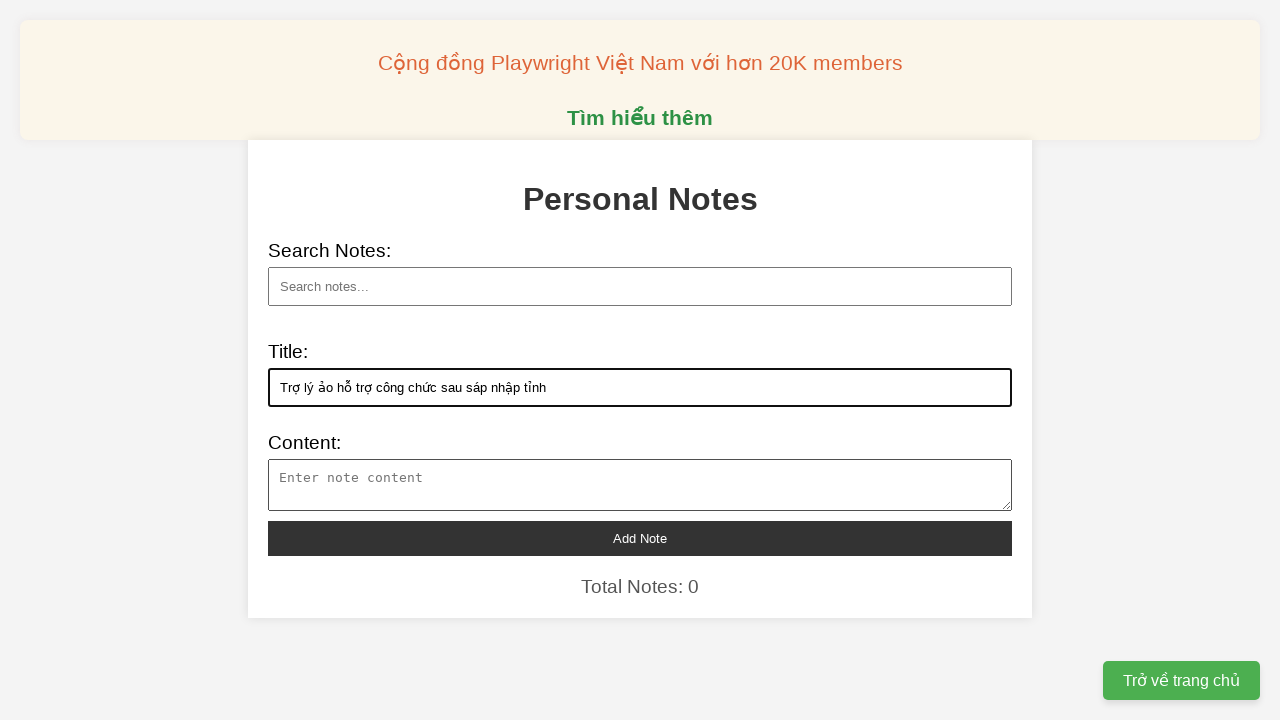

Filled note content field with description for note 1 on xpath=//textarea[@id='note-content']
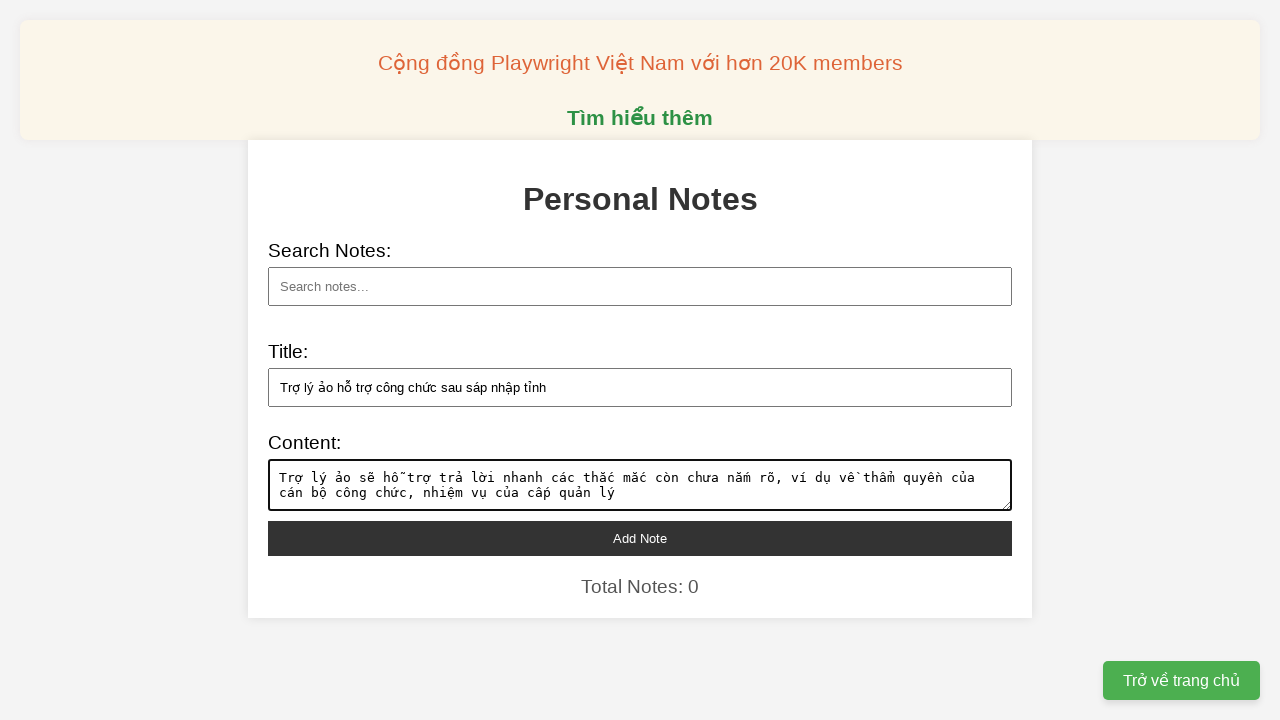

Clicked add note button to save note: 'Trợ lý ảo hỗ trợ công chức sau sáp nhập tỉnh' at (640, 538) on xpath=//button[@id='add-note']
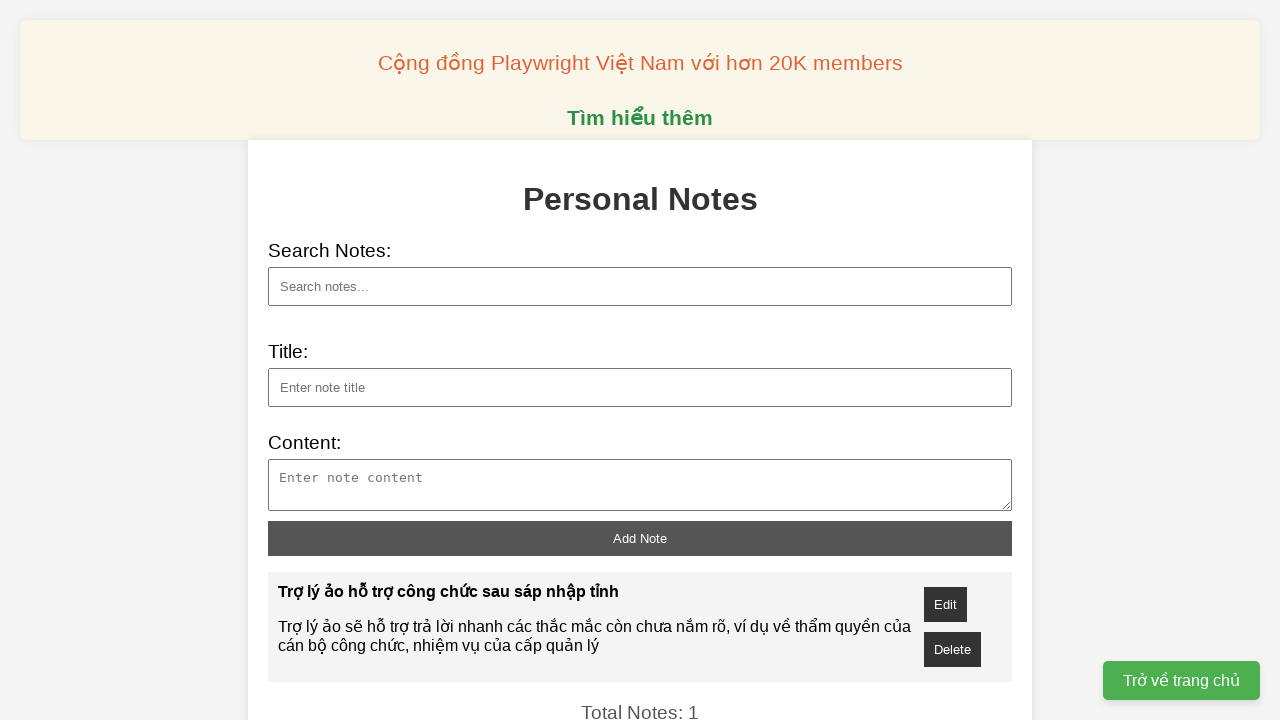

Filled note title field with 'iPhone 17 Pro có thể đổi vị trí logo' on xpath=//input[@id='note-title']
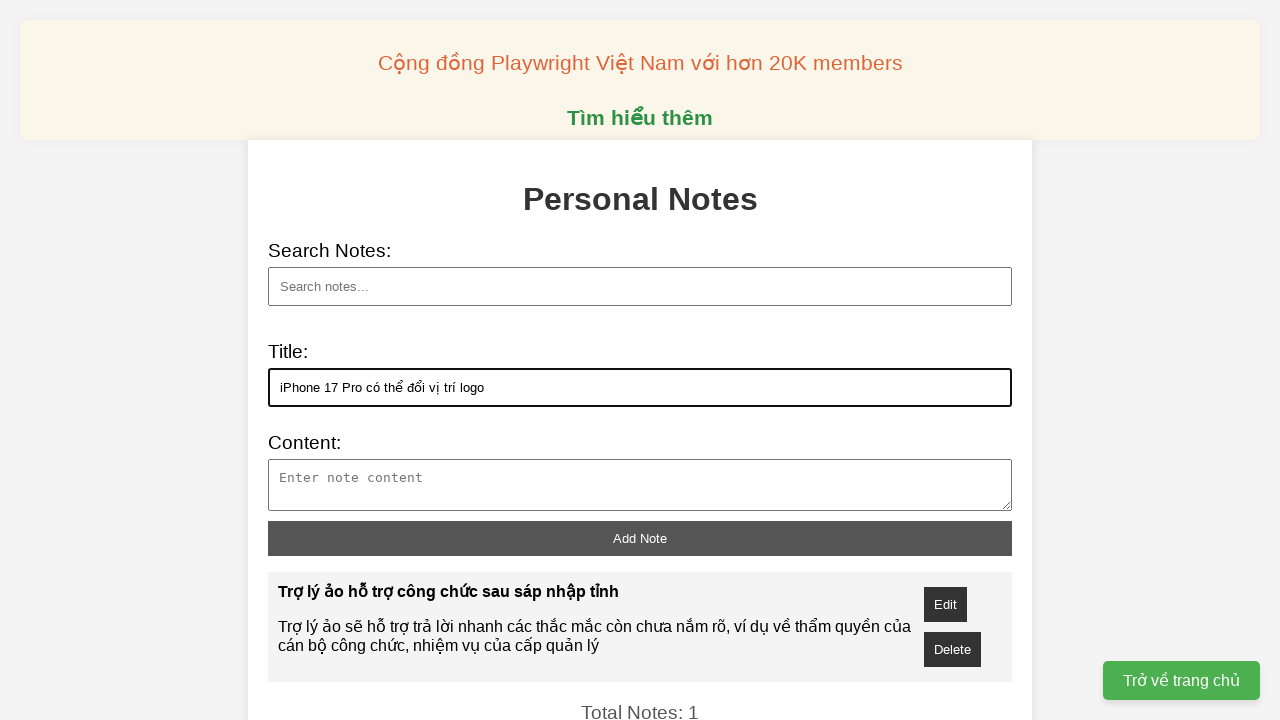

Filled note content field with description for note 2 on xpath=//textarea[@id='note-content']
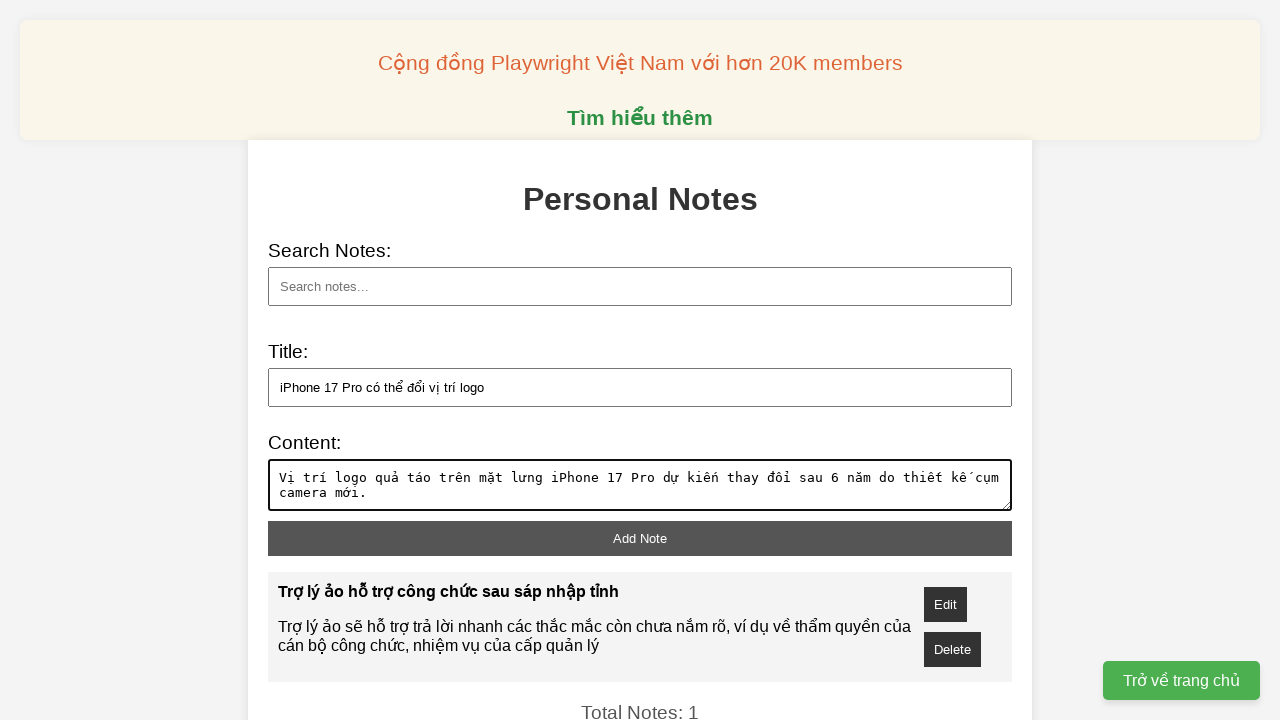

Clicked add note button to save note: 'iPhone 17 Pro có thể đổi vị trí logo' at (640, 538) on xpath=//button[@id='add-note']
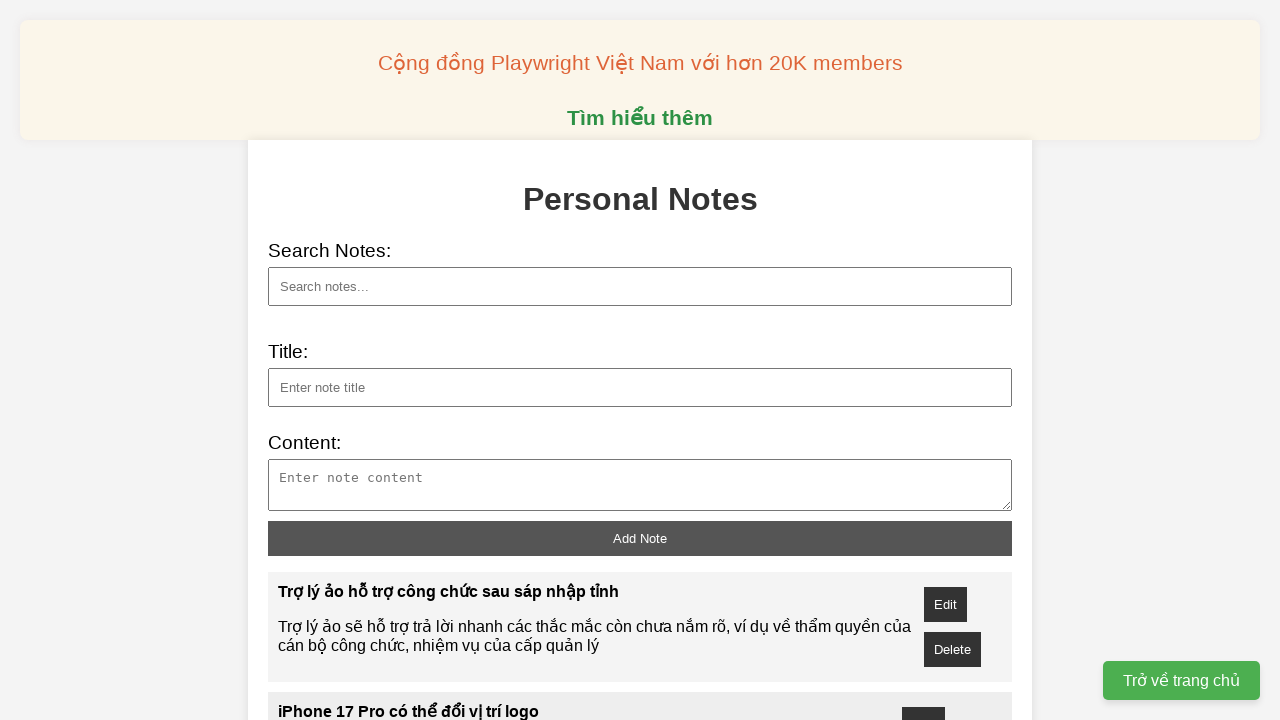

Filled note title field with 'Perplexity - startup AI được Meta và Apple để mắt' on xpath=//input[@id='note-title']
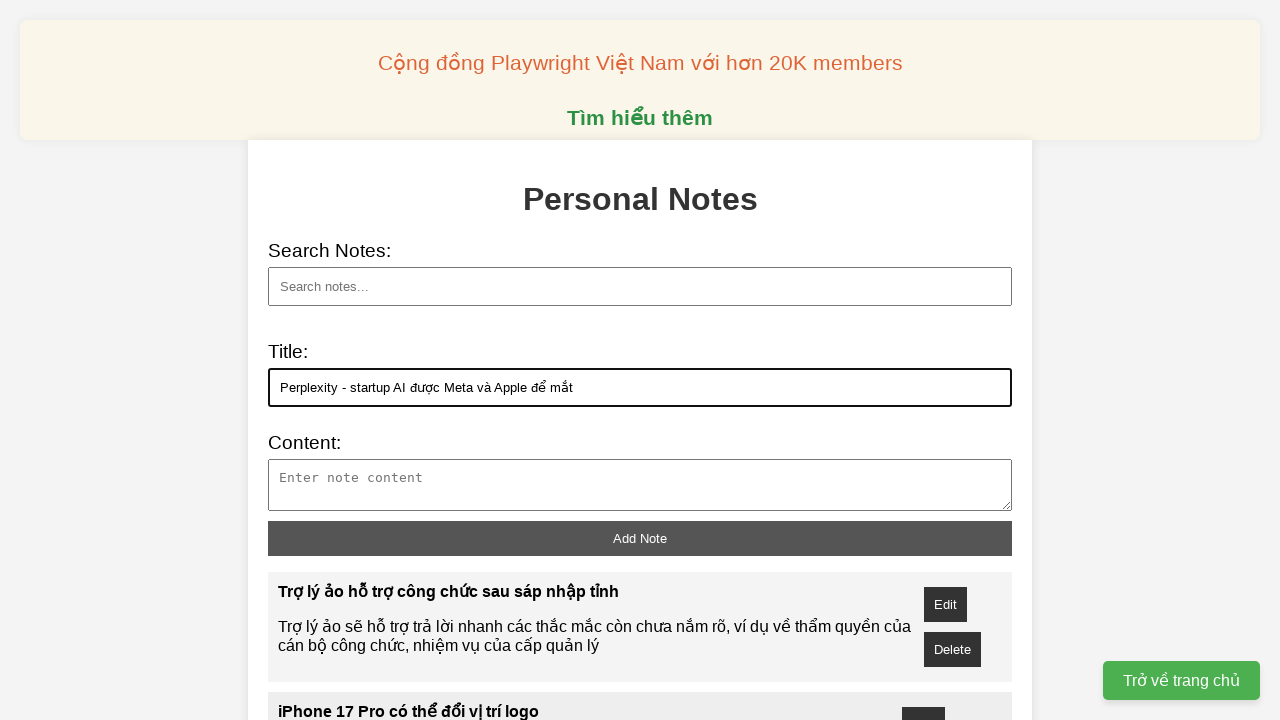

Filled note content field with description for note 3 on xpath=//textarea[@id='note-content']
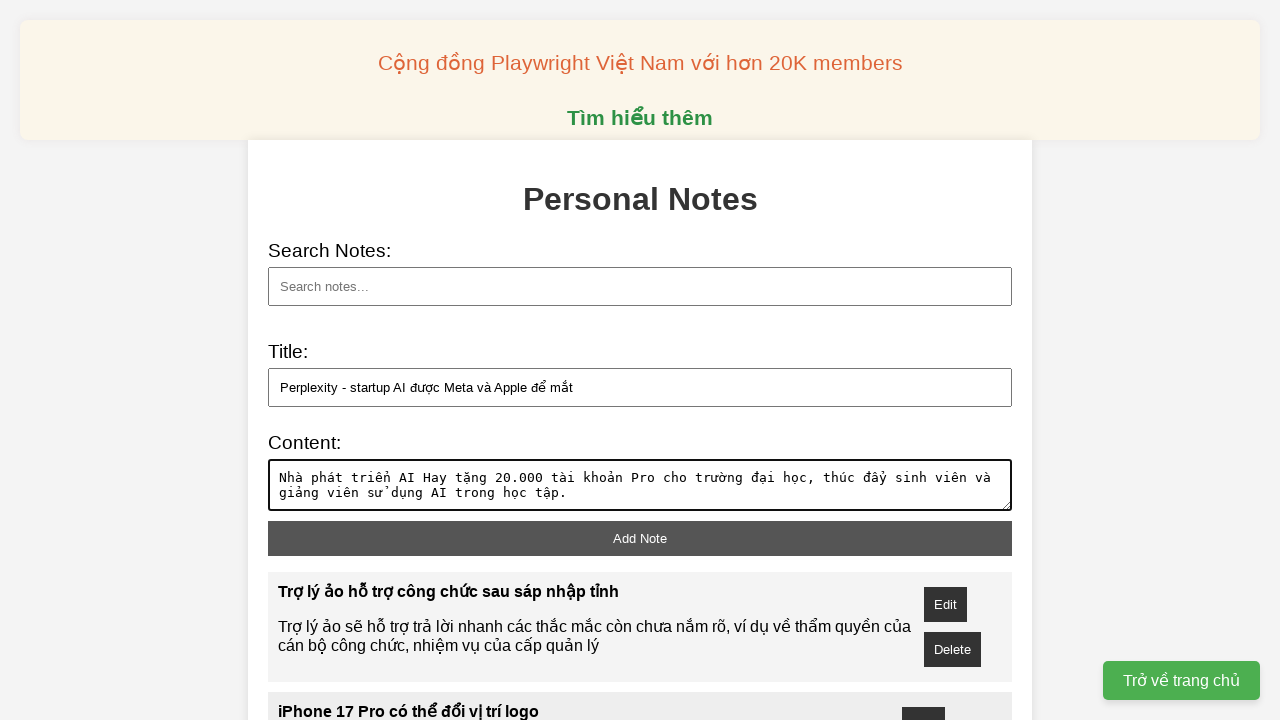

Clicked add note button to save note: 'Perplexity - startup AI được Meta và Apple để mắt' at (640, 538) on xpath=//button[@id='add-note']
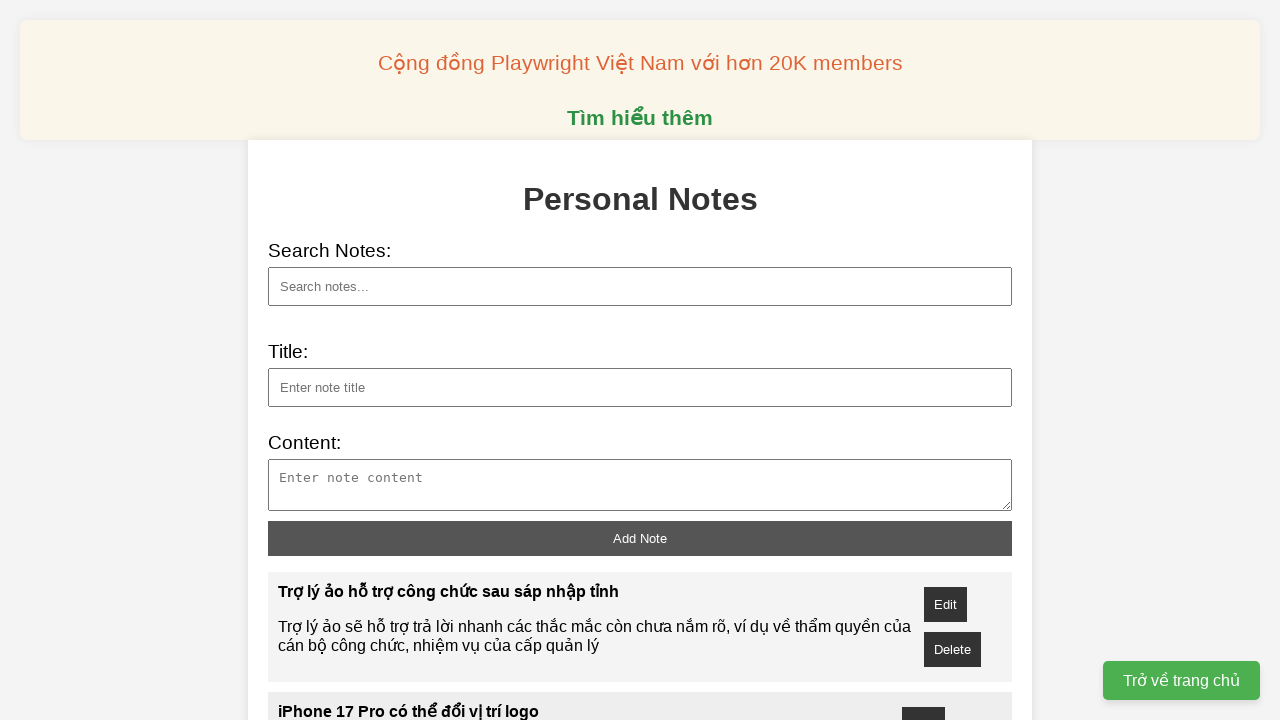

Searched for note with title 'Trợ lý ảo hỗ trợ công chức sau sáp nhập tỉnh' on xpath=//input[@id='search']
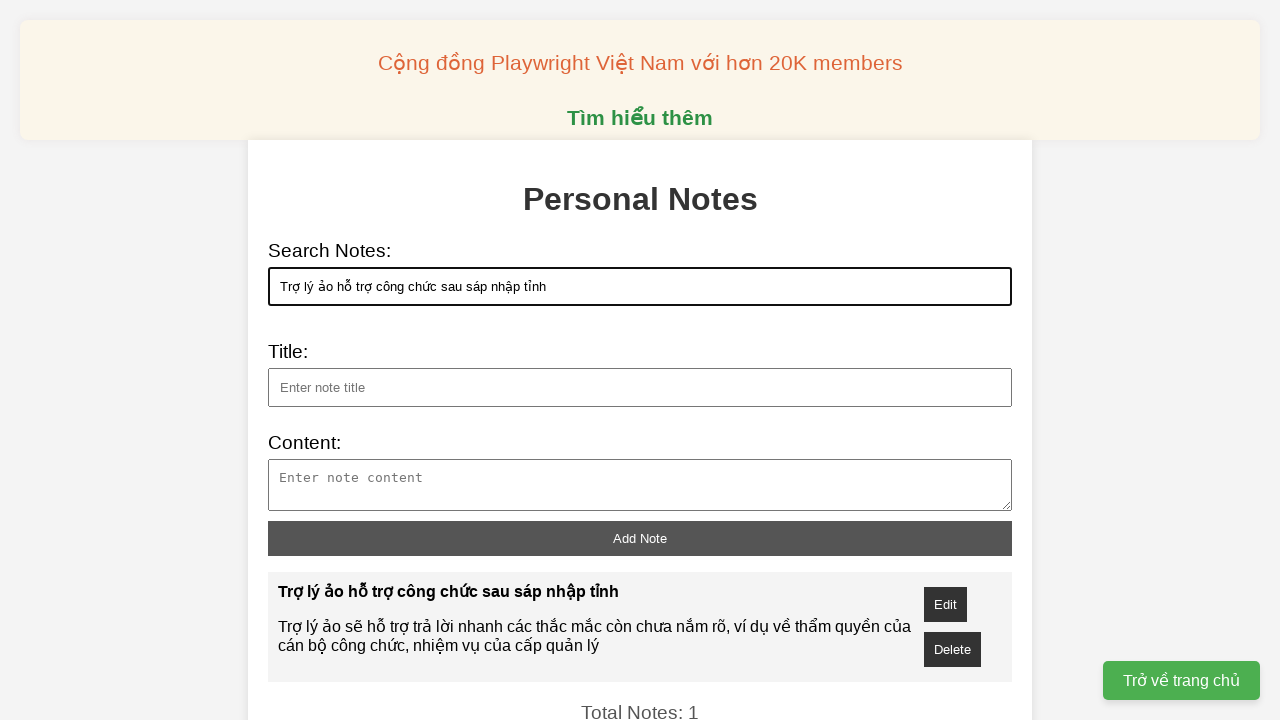

Searched for note with title 'iPhone 17 Pro có thể đổi vị trí logo' on xpath=//input[@id='search']
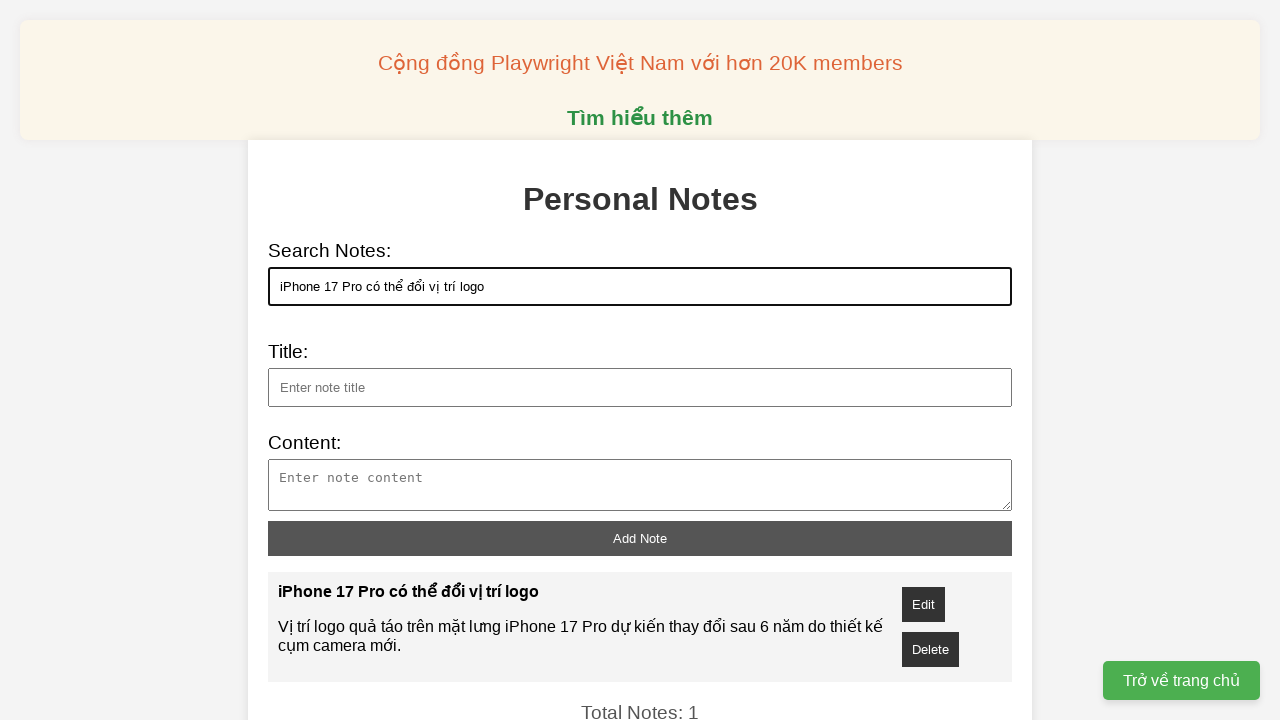

Searched for note with title 'Perplexity - startup AI được Meta và Apple để mắt' on xpath=//input[@id='search']
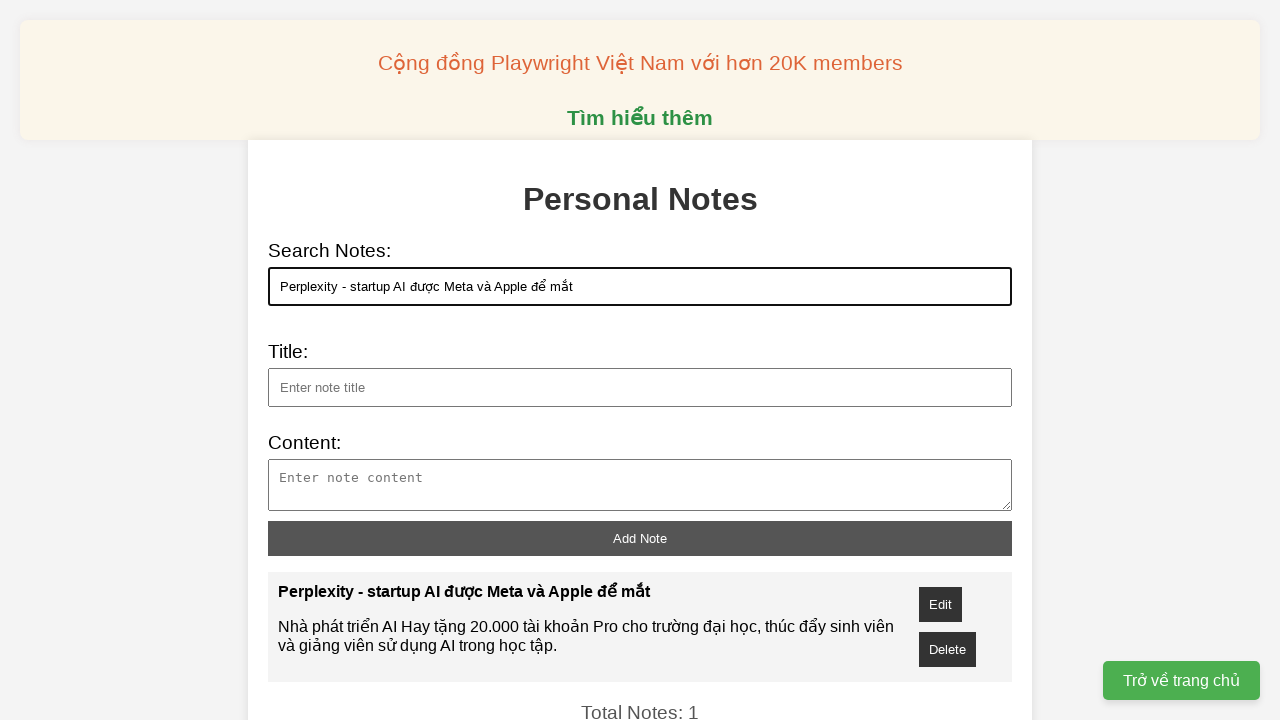

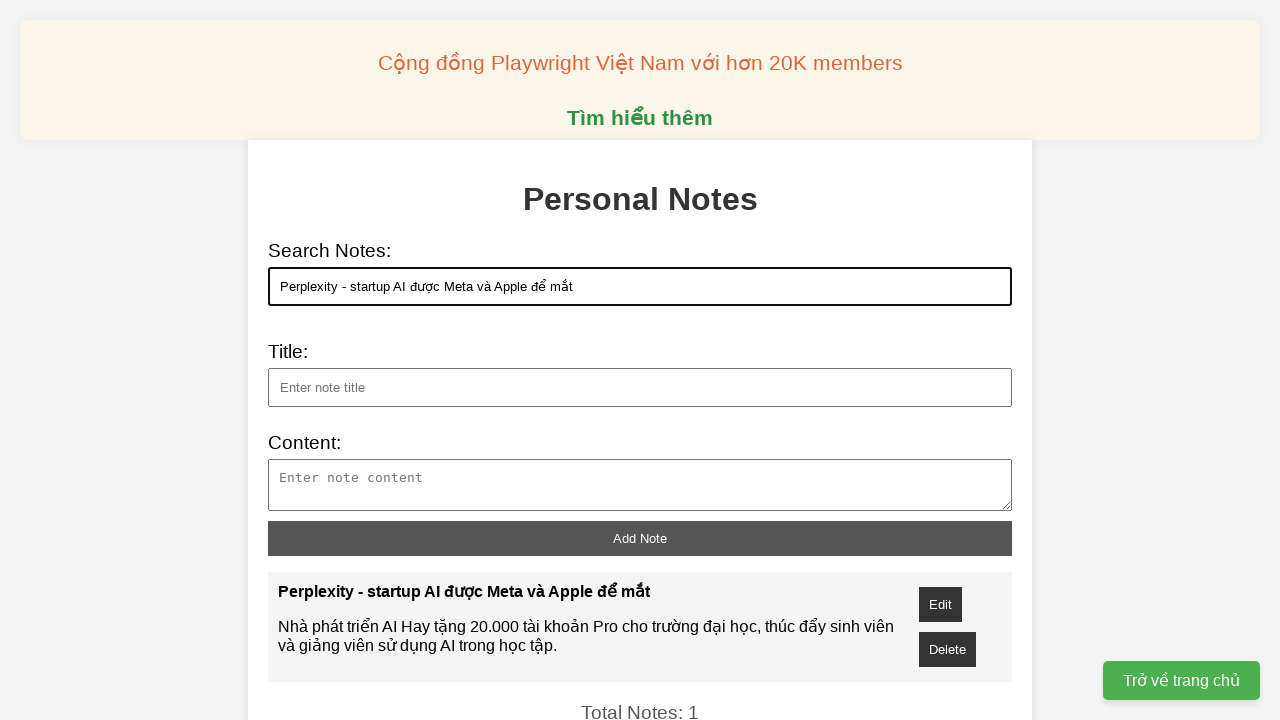